Tests iframe handling by switching to an iframe, executing JavaScript to call a function and highlight an element, then switching back to the main content and counting all iframes on the page.

Starting URL: https://www.w3schools.com/jsref/tryit.asp?filename=tryjsref_submit_get

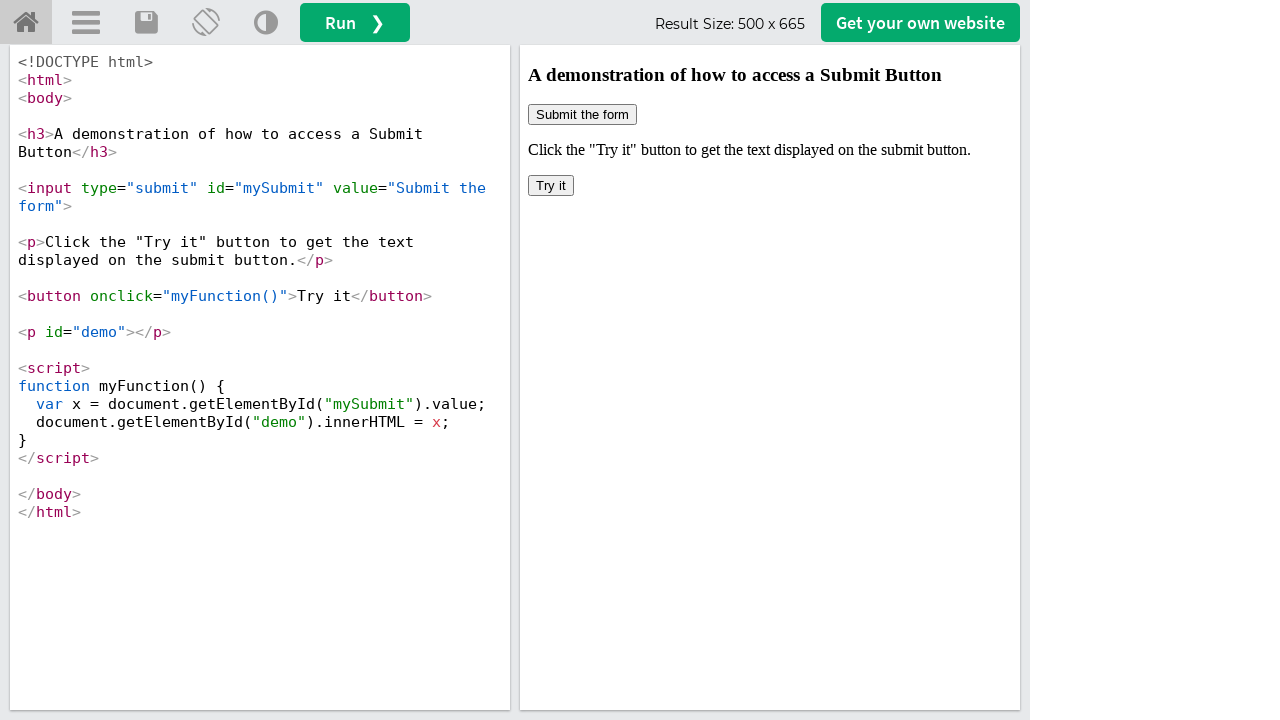

Set viewport to 1920x1080
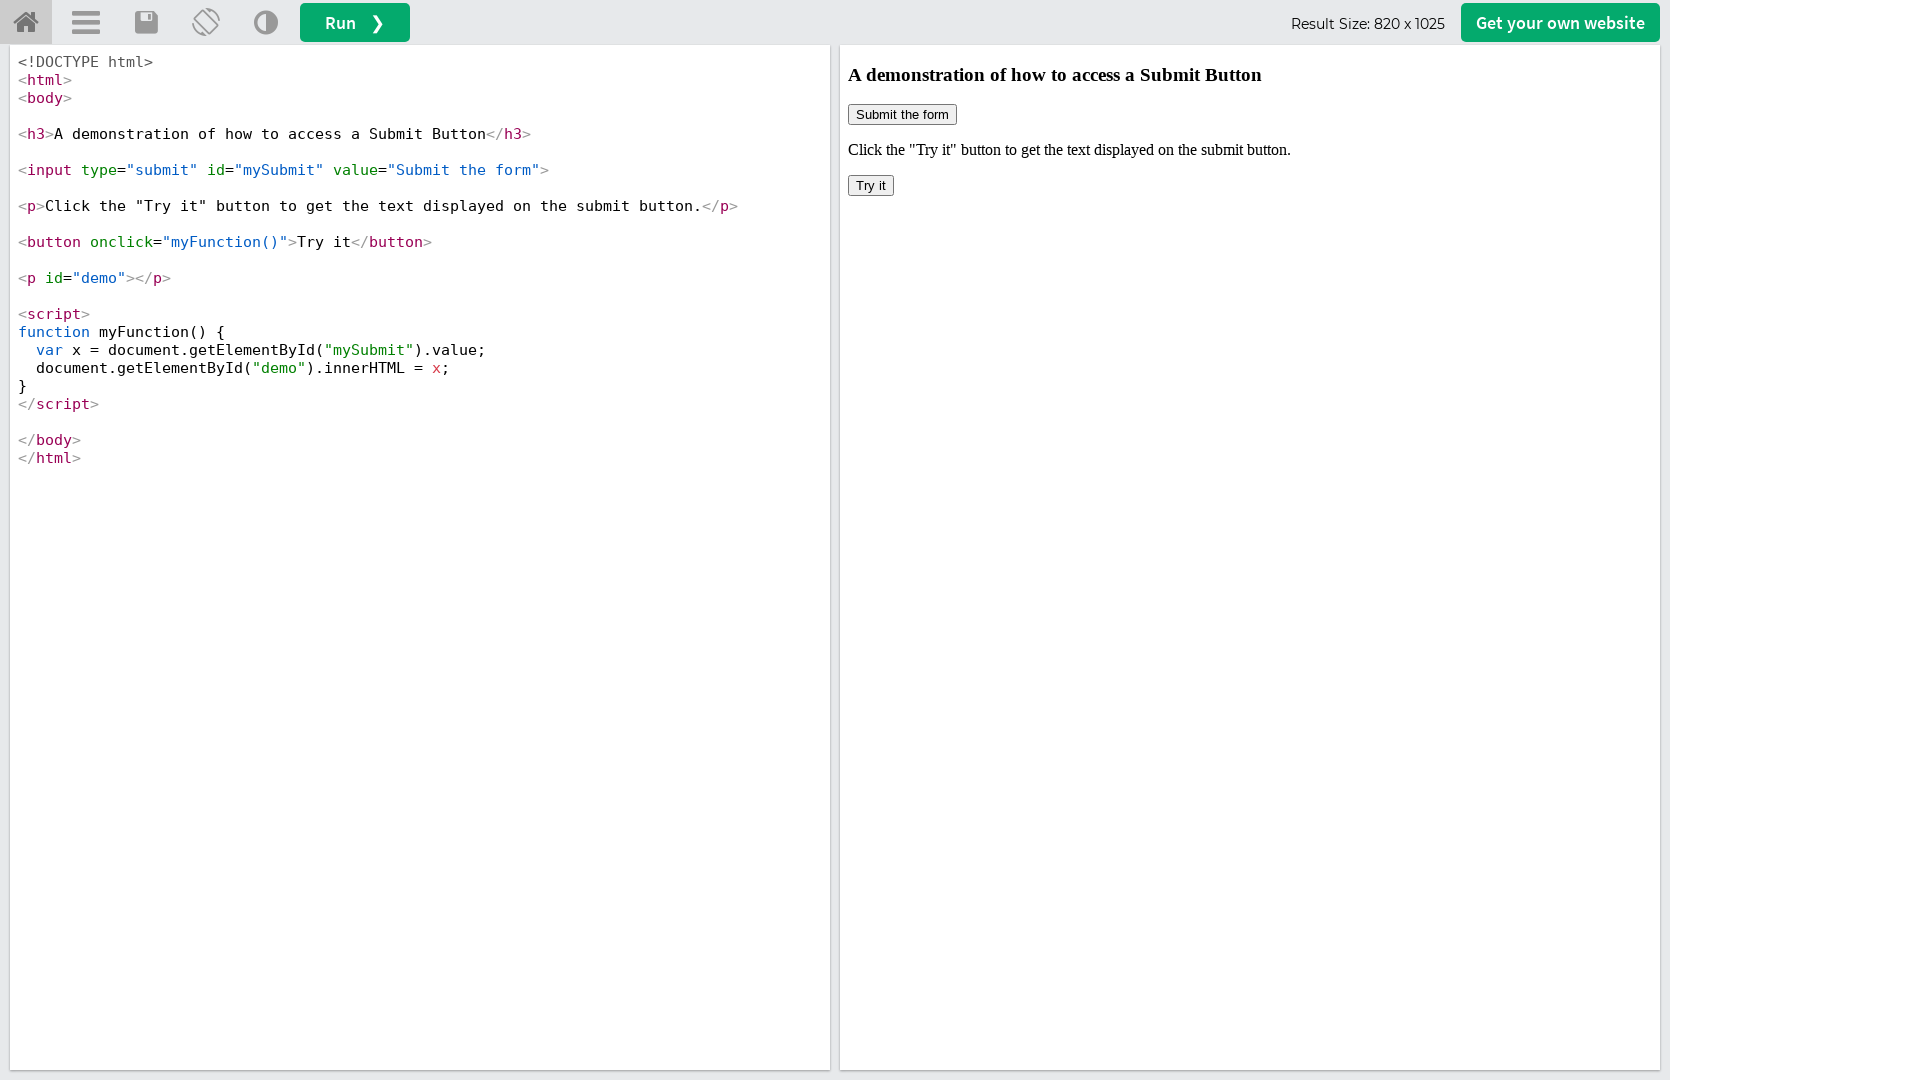

Located iframe with id 'iframeResult'
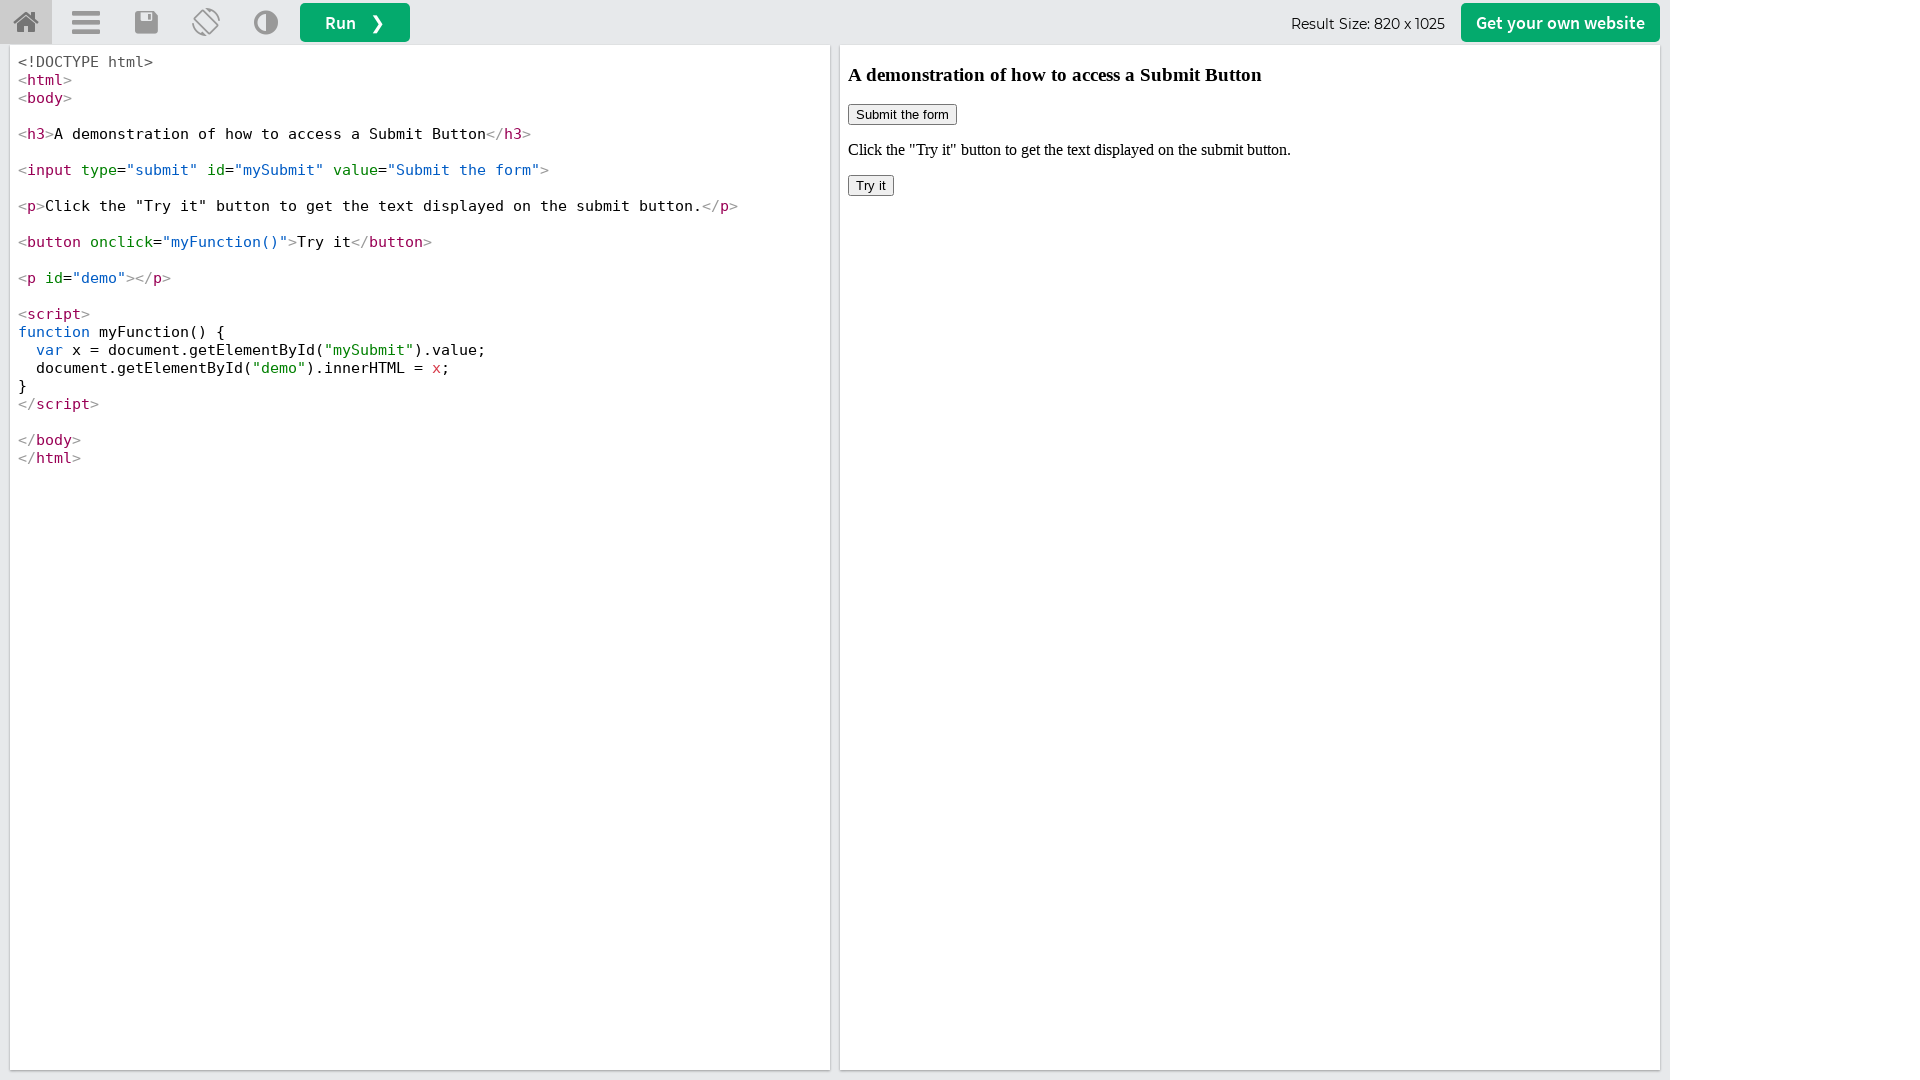

Executed myFunction() within the iframe
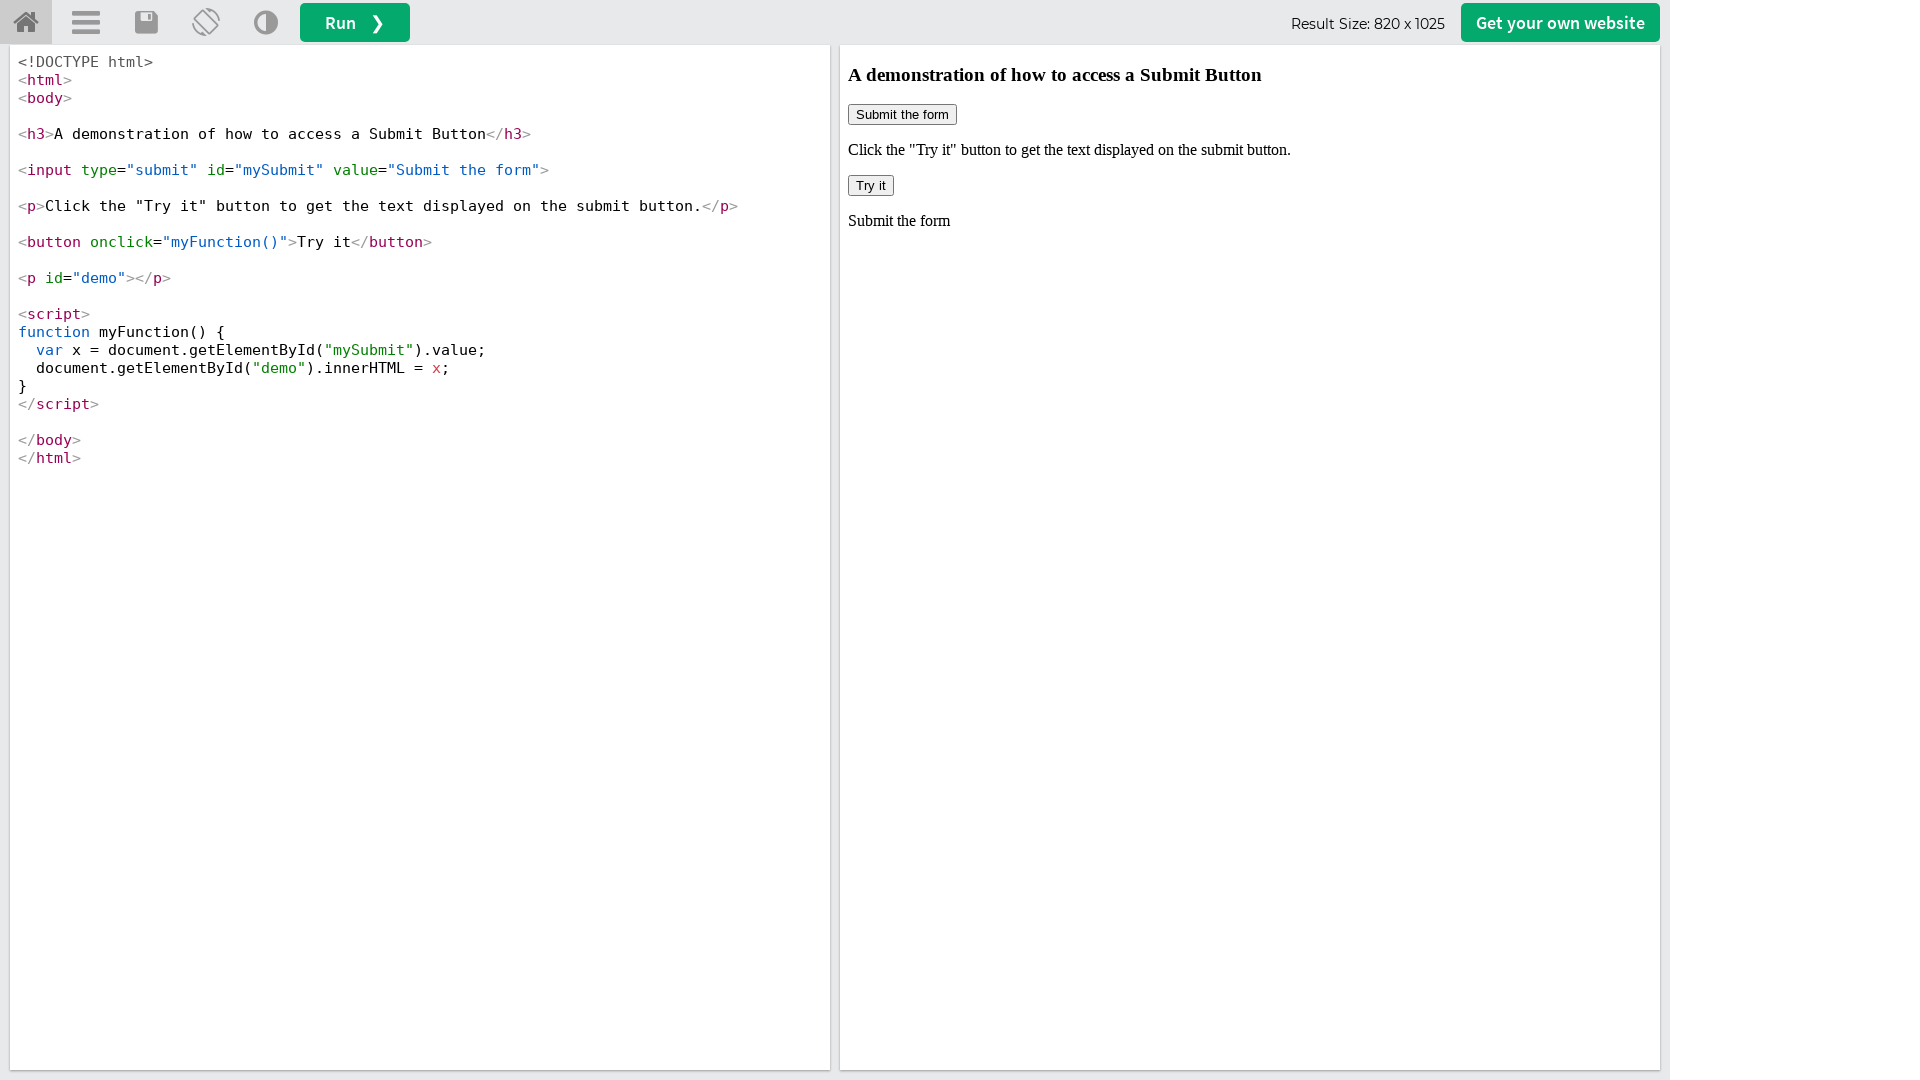

Highlighted submit button with red border in iframe
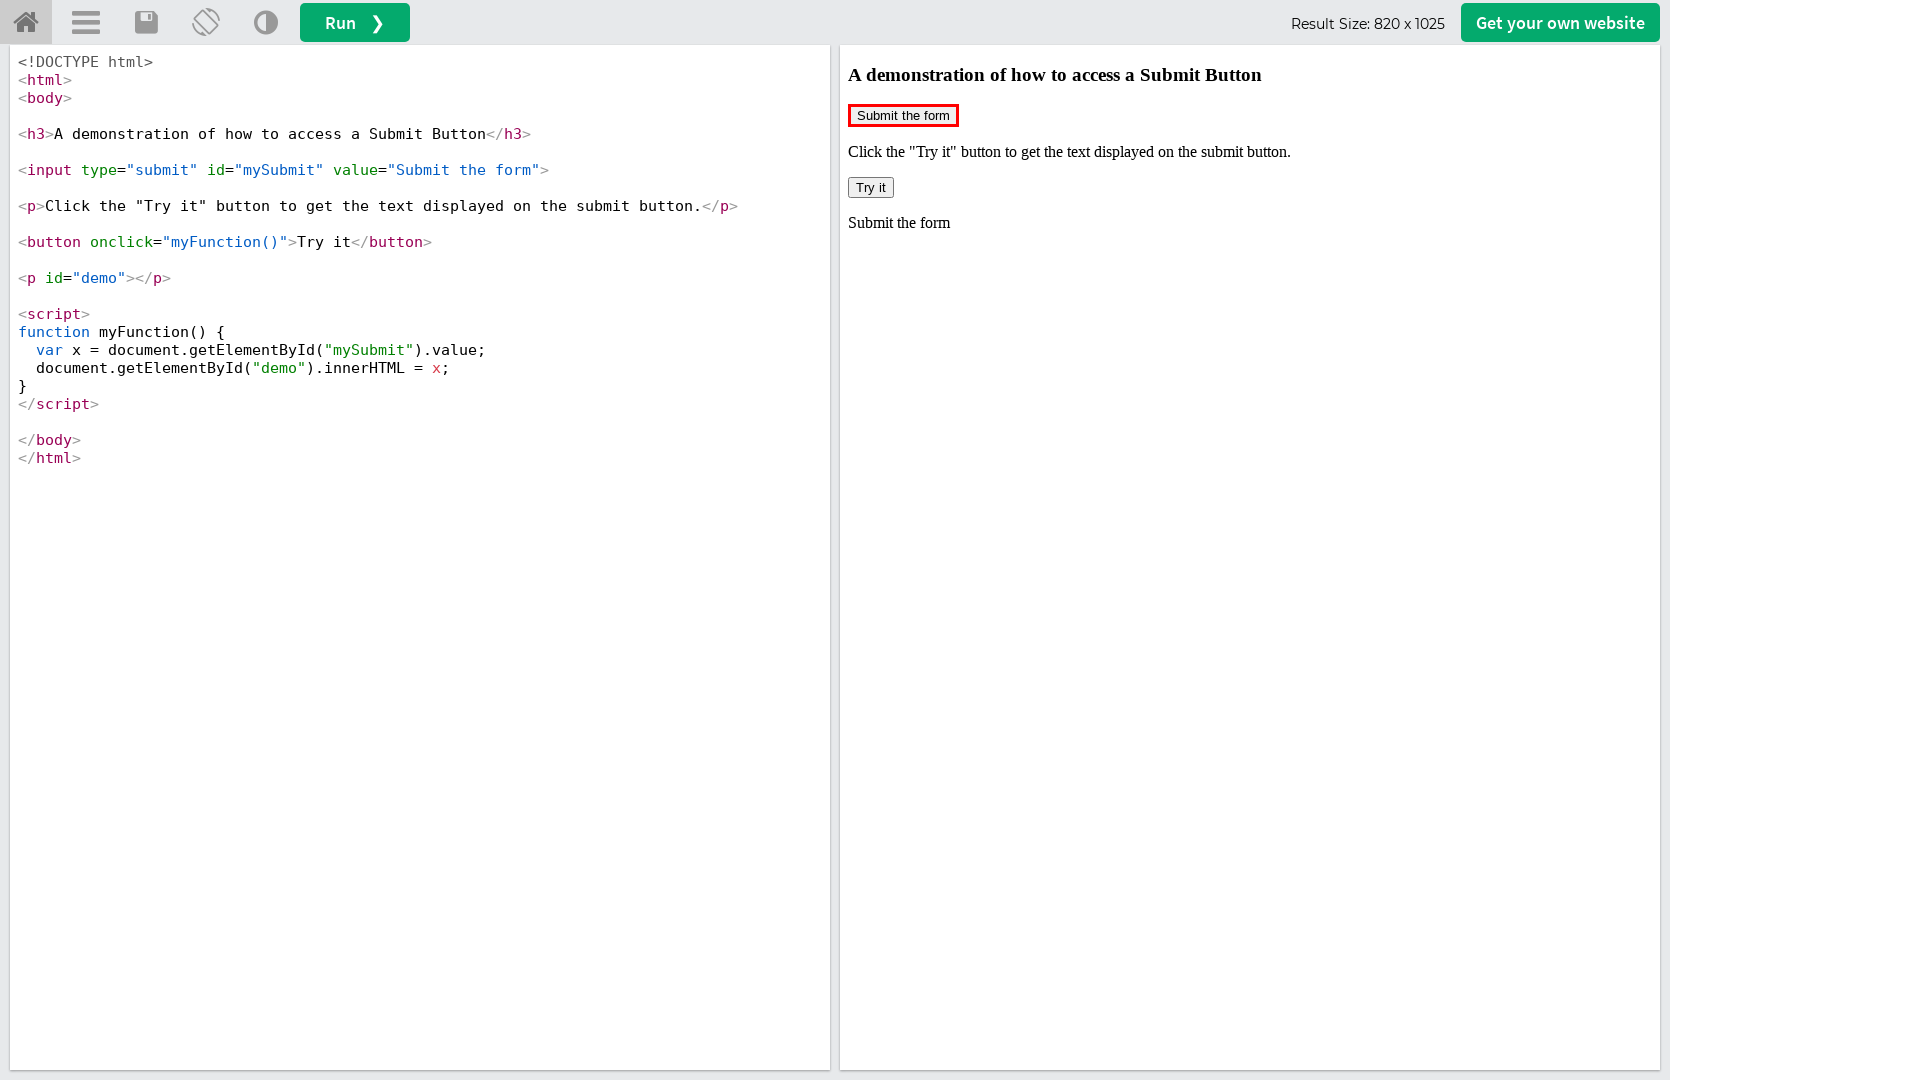

Counted 5 iframes on the page
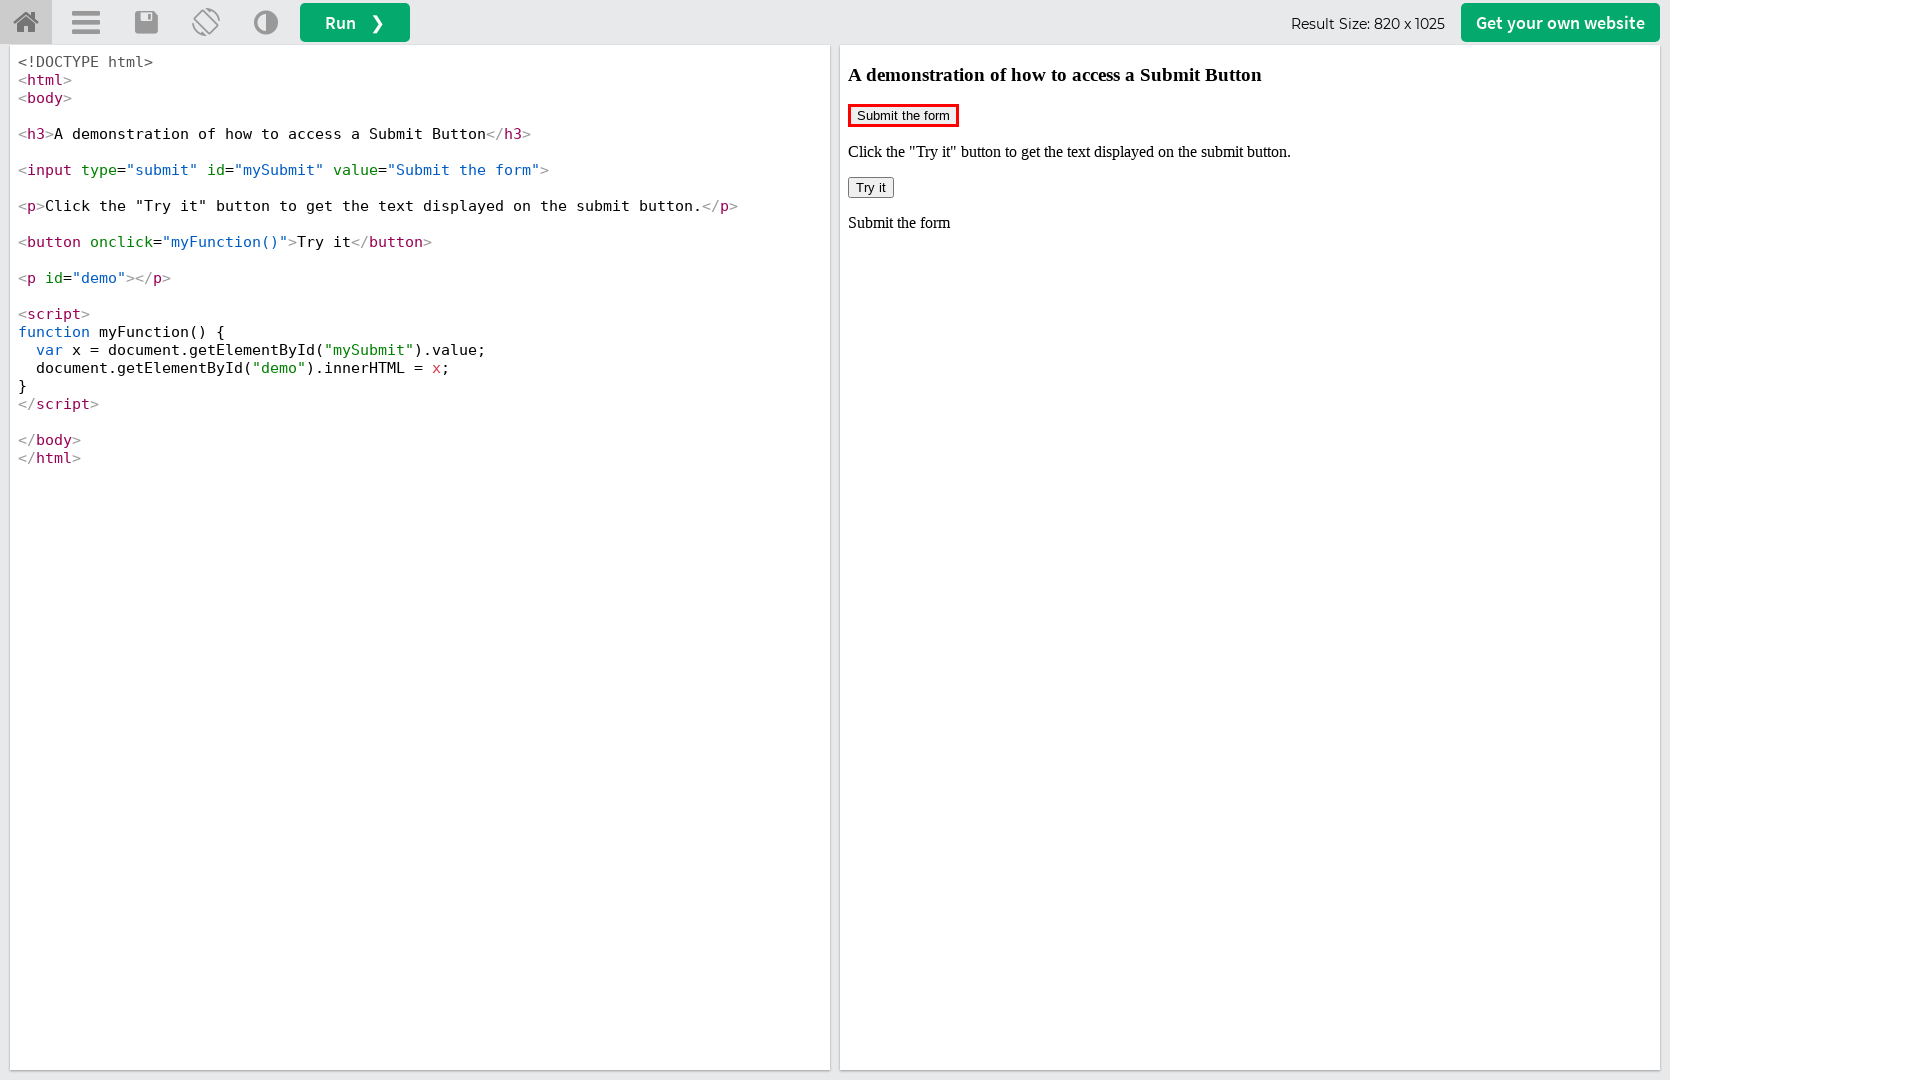

Retrieved iframe id: iframeResult
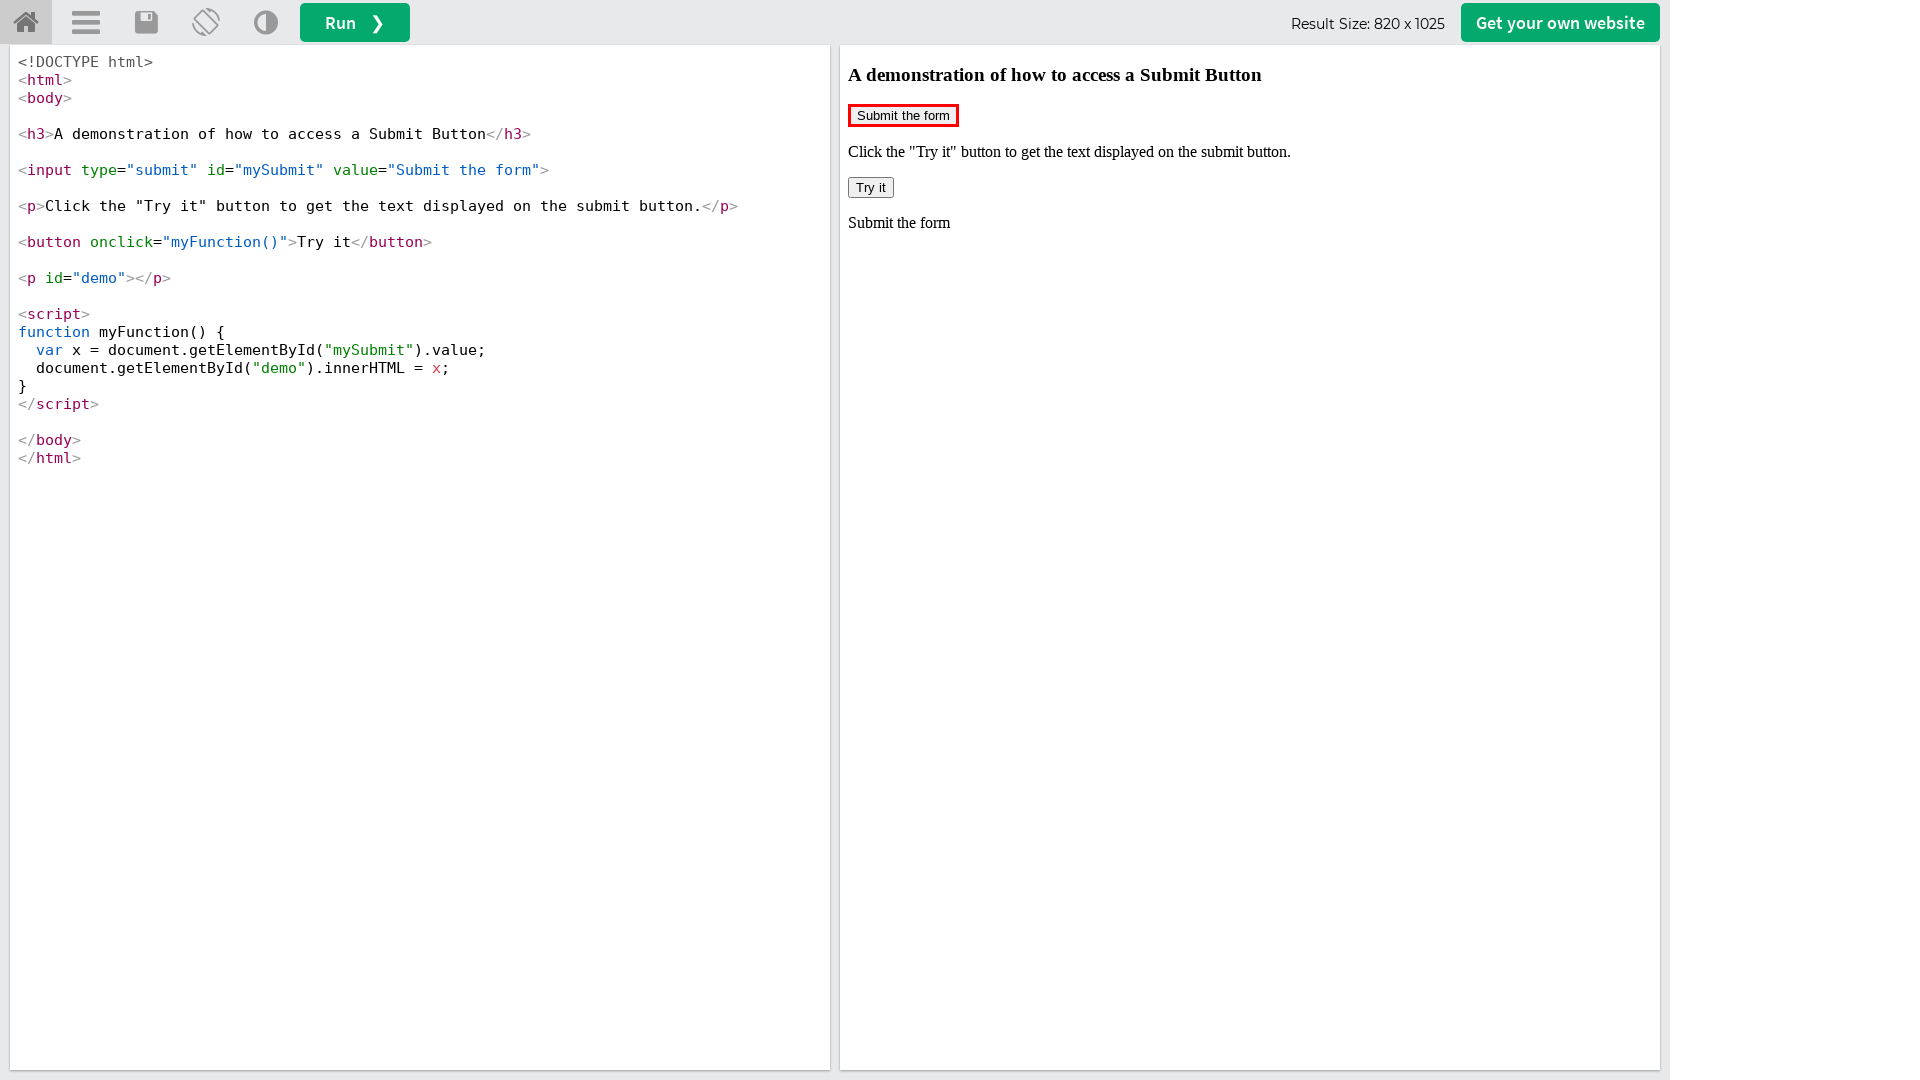

Retrieved iframe id: None
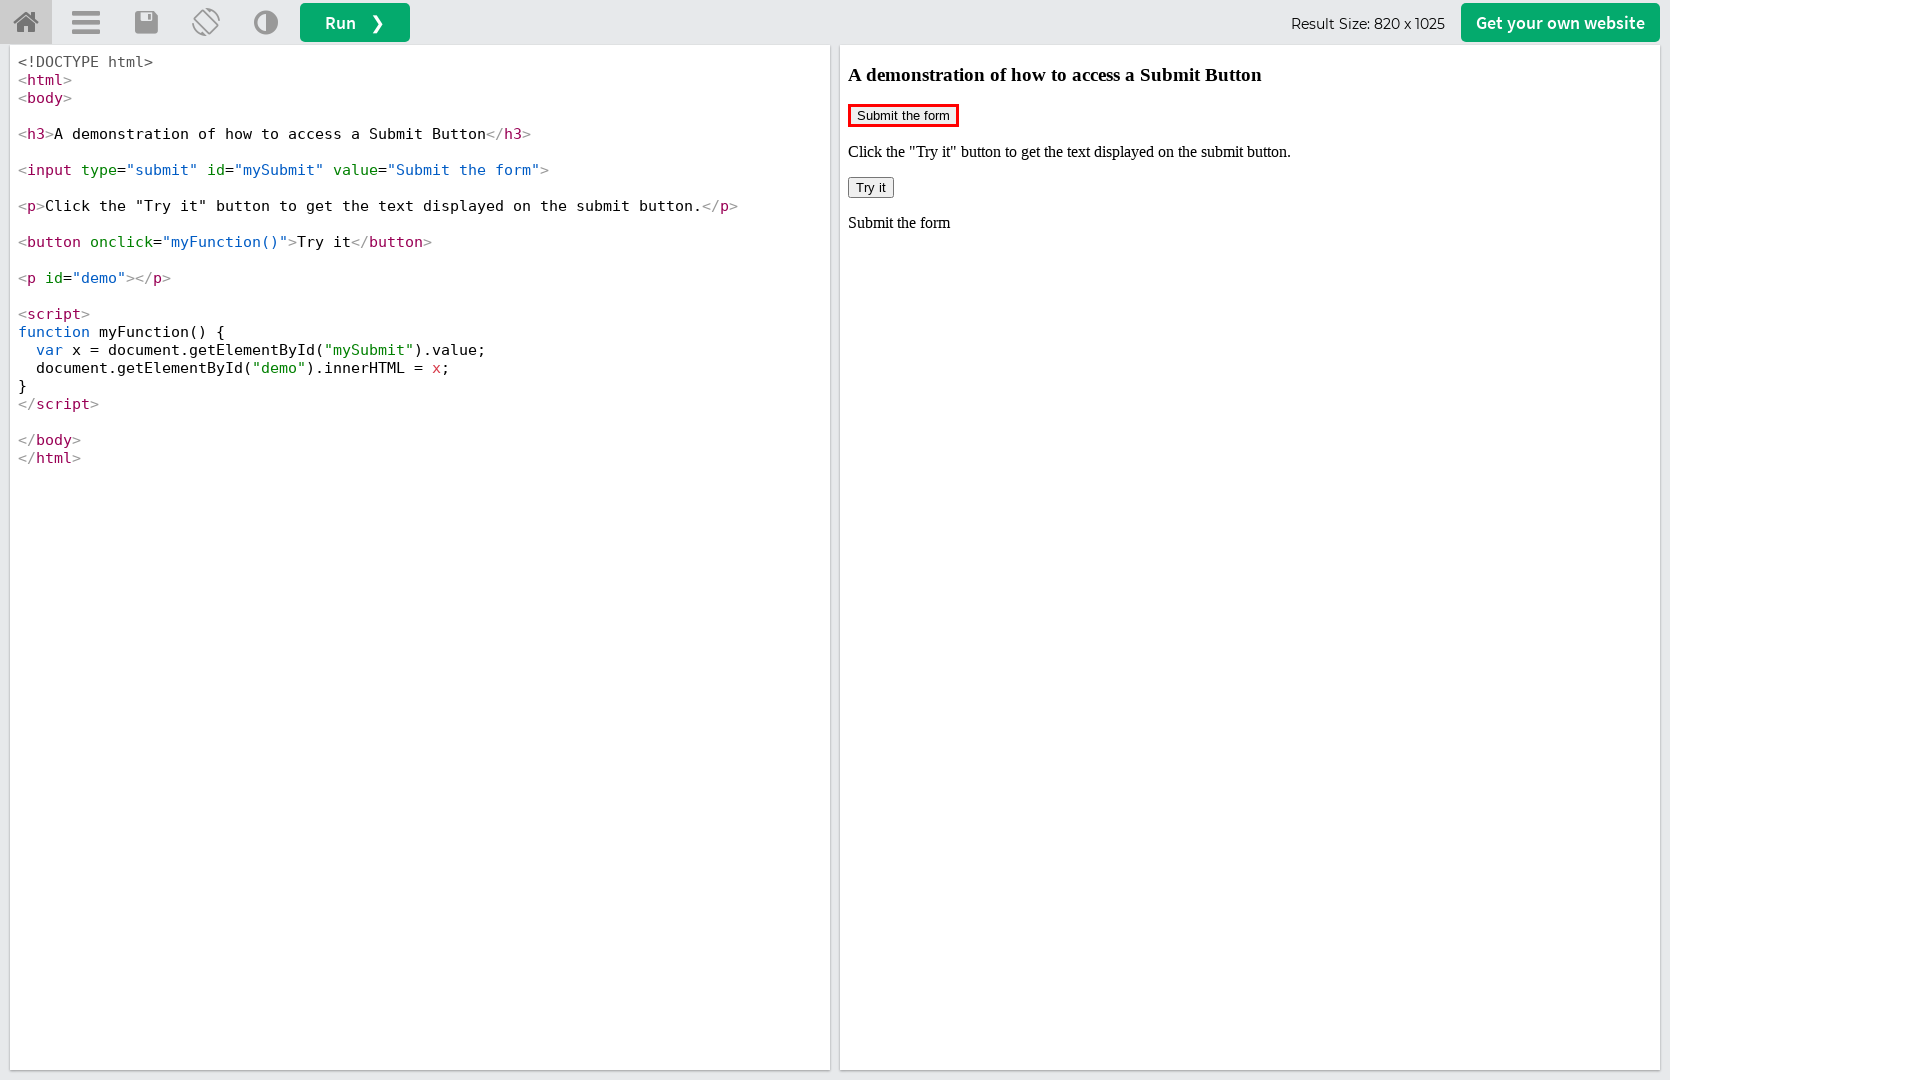

Retrieved iframe id: None
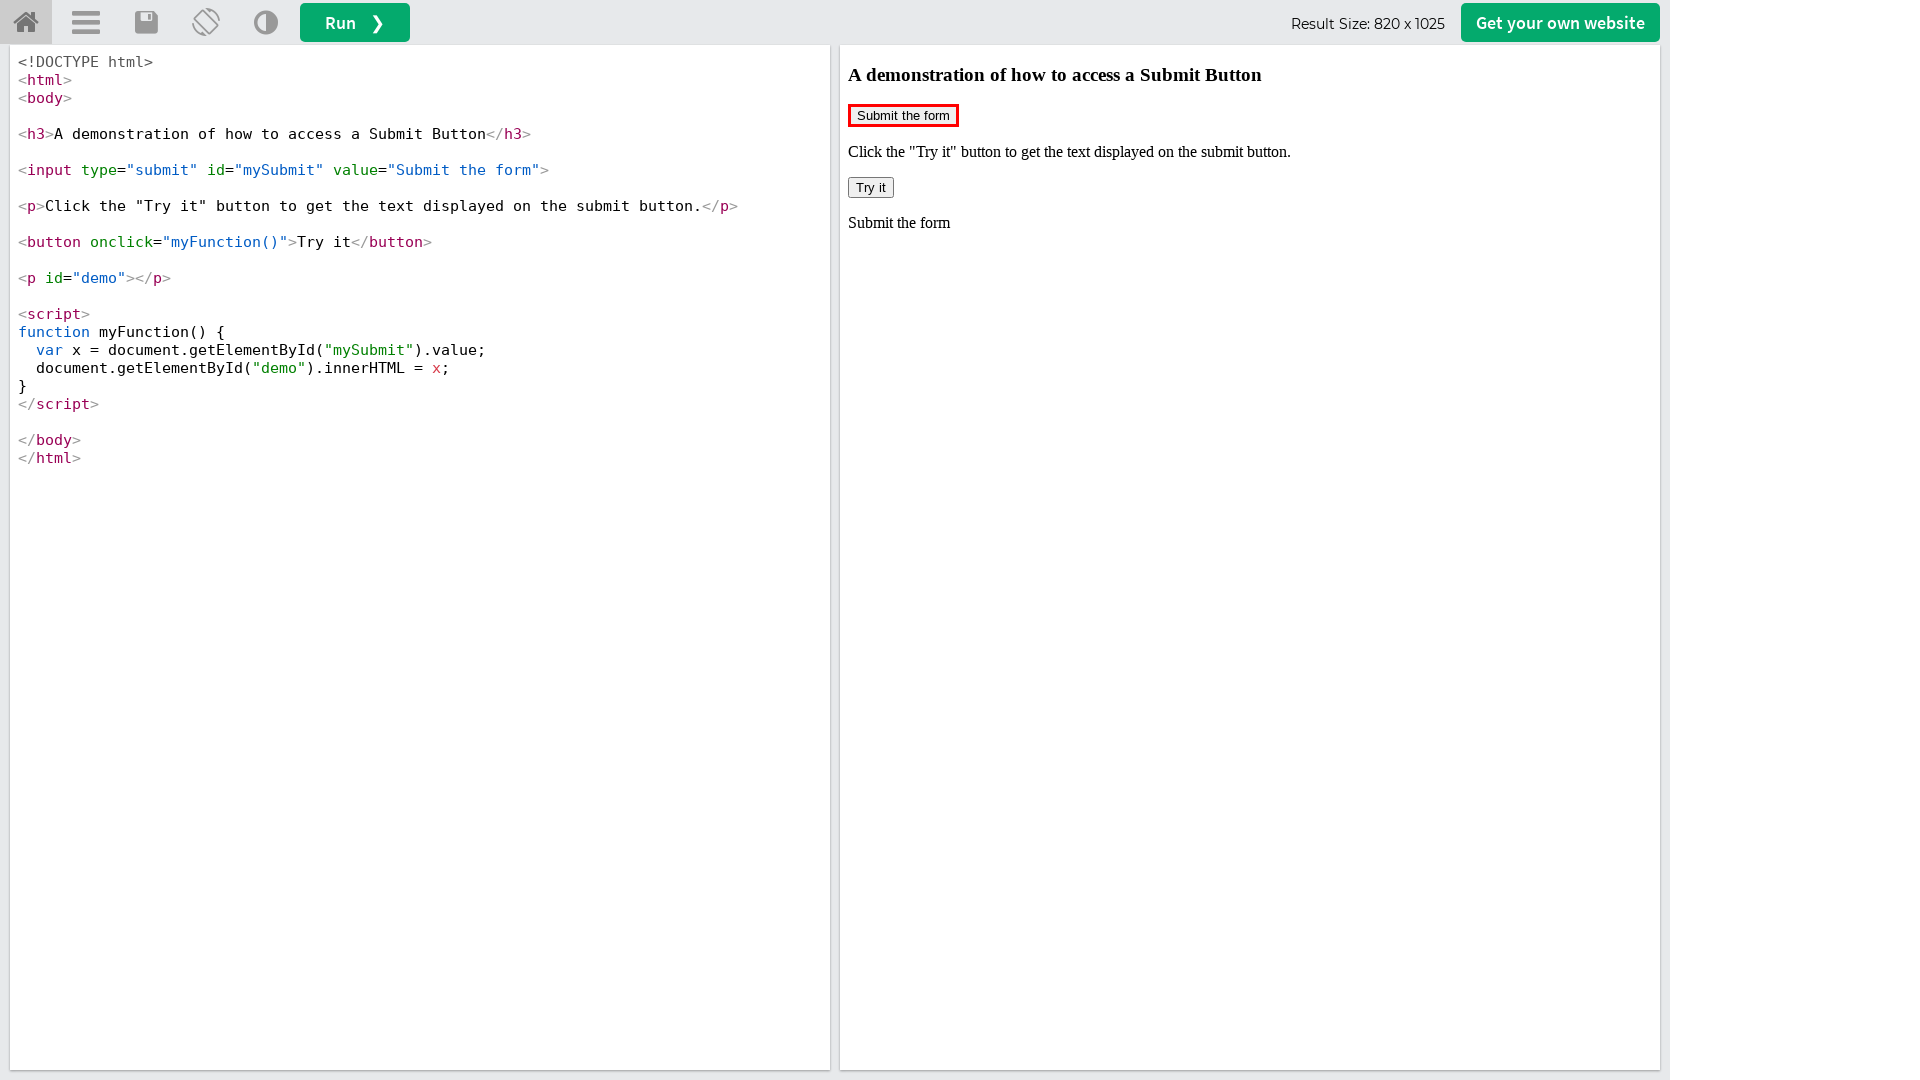

Retrieved iframe id: None
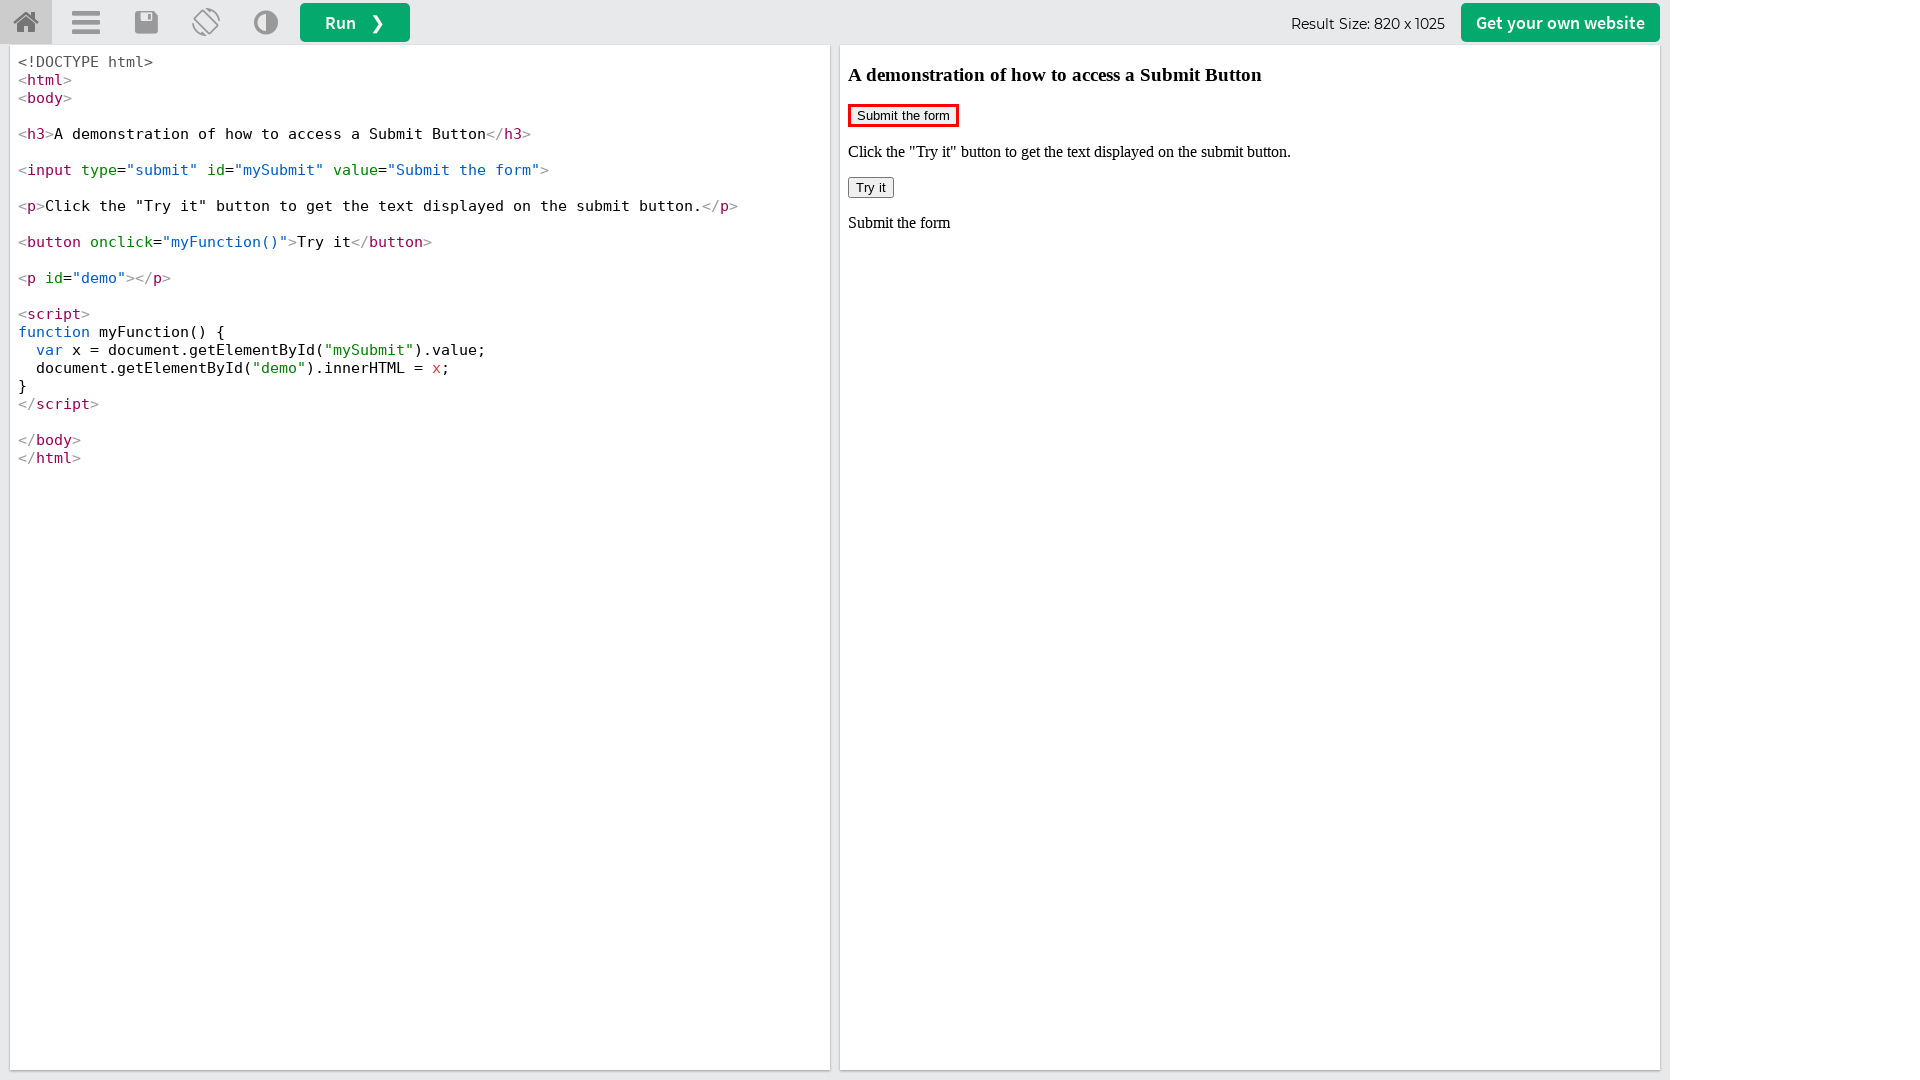

Retrieved iframe id: goog_plcm_frame
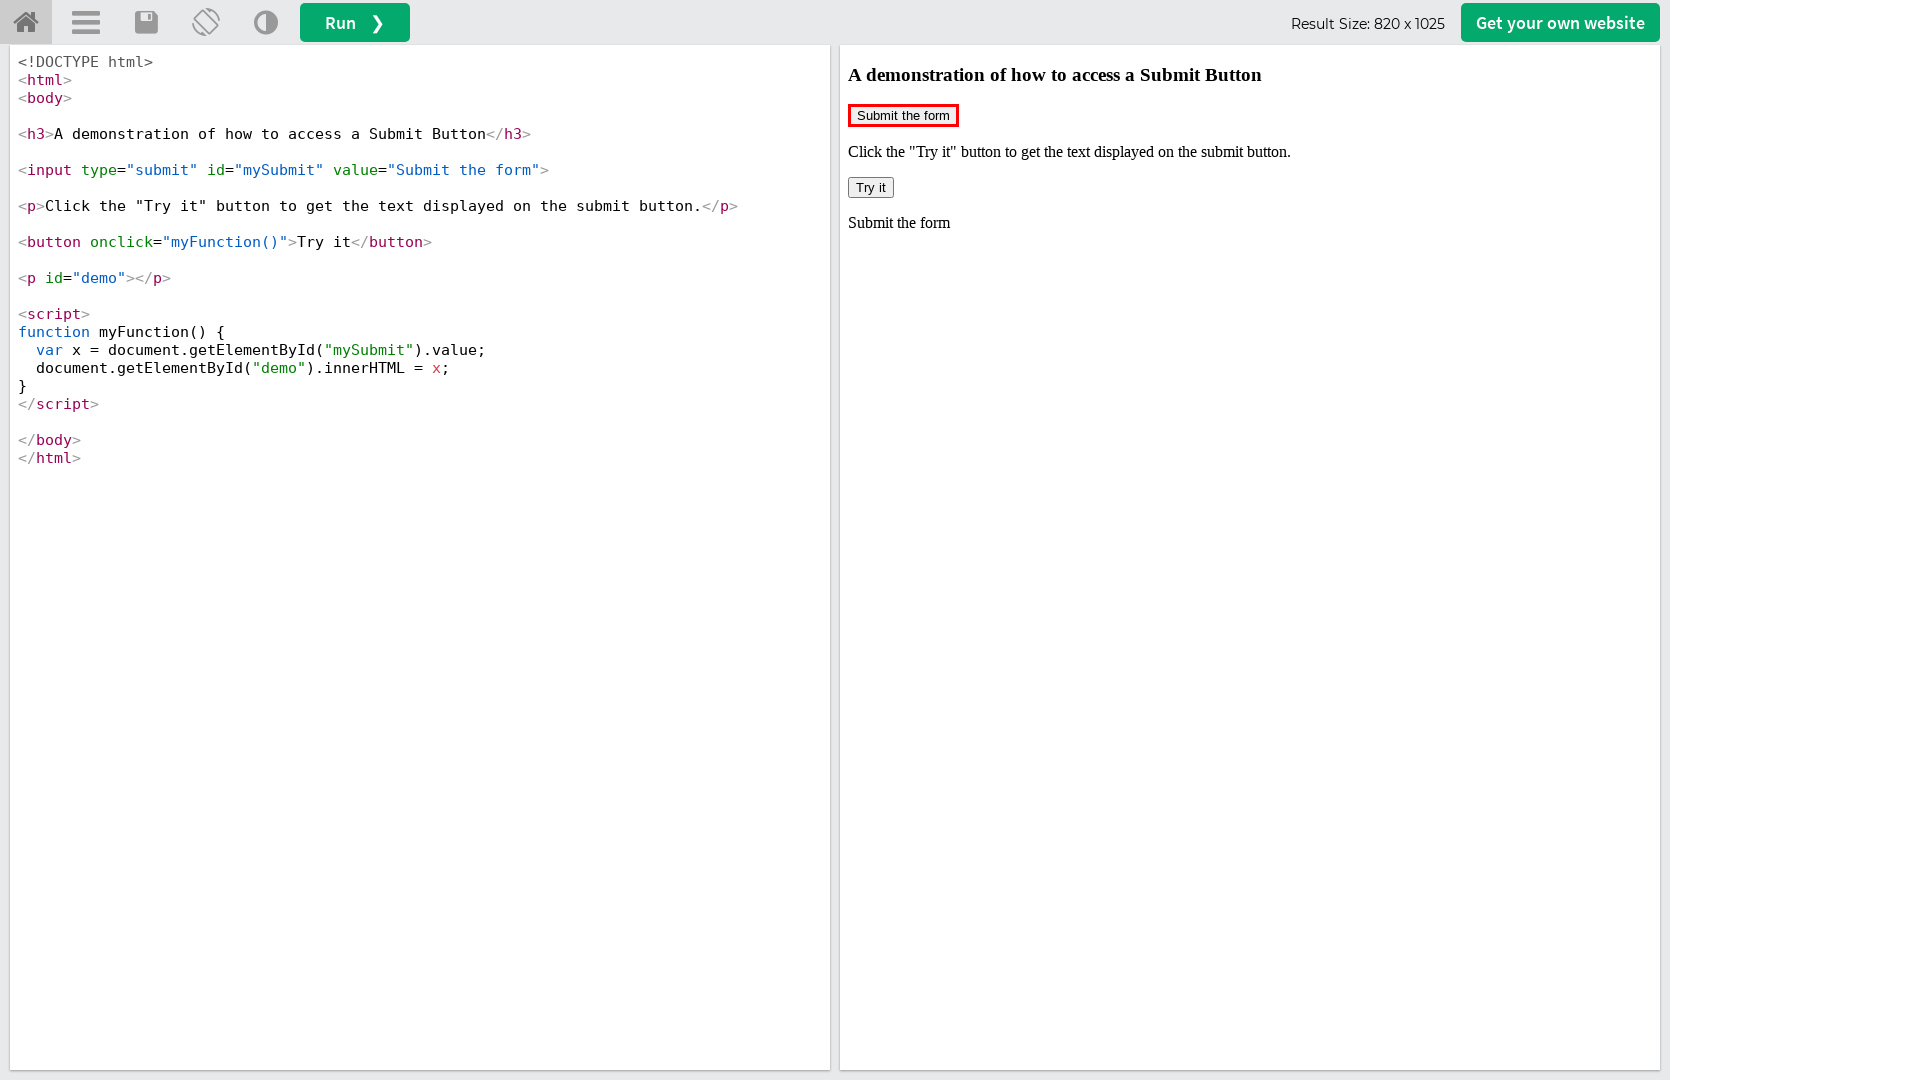

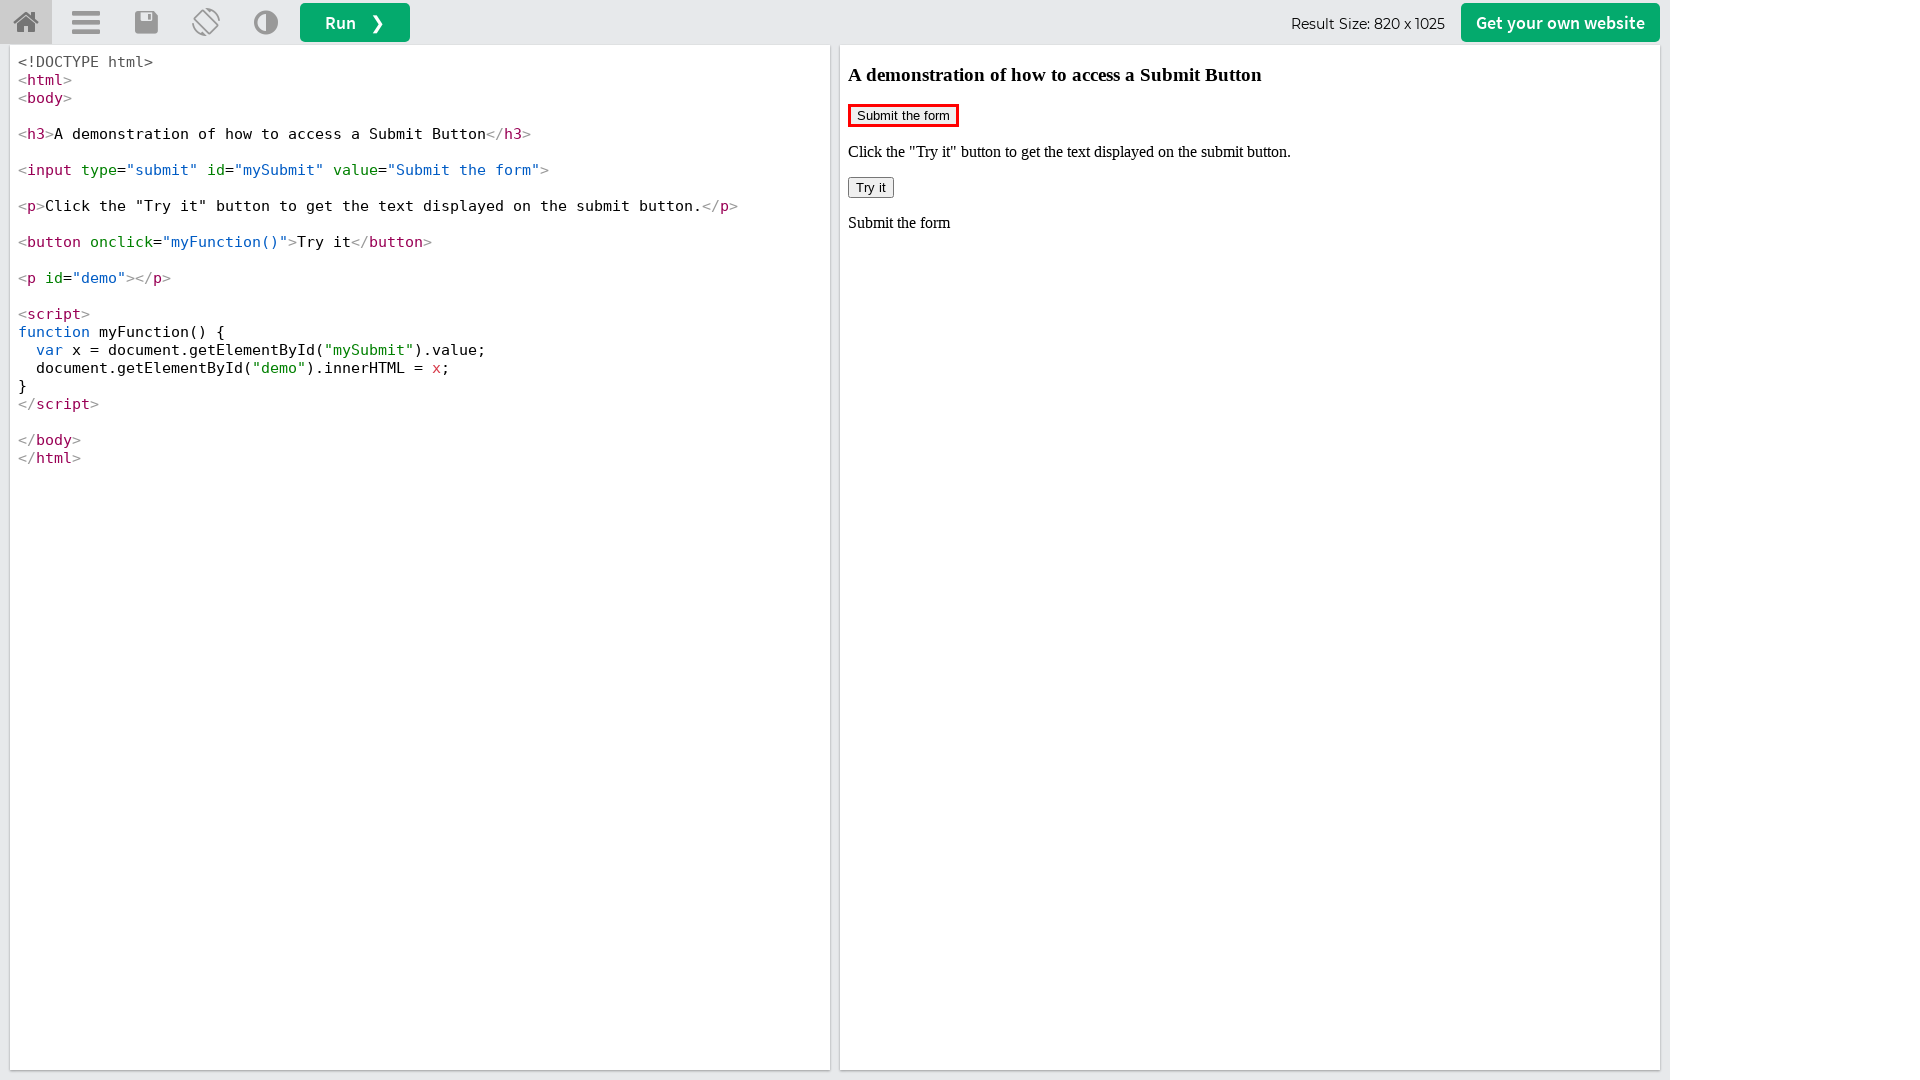